Navigates to the Stock Exchange of Thailand TRI (Total Return Index) page and verifies that index value and update date elements are present and visible.

Starting URL: https://www.set.or.th/en/market/index/tri/overview

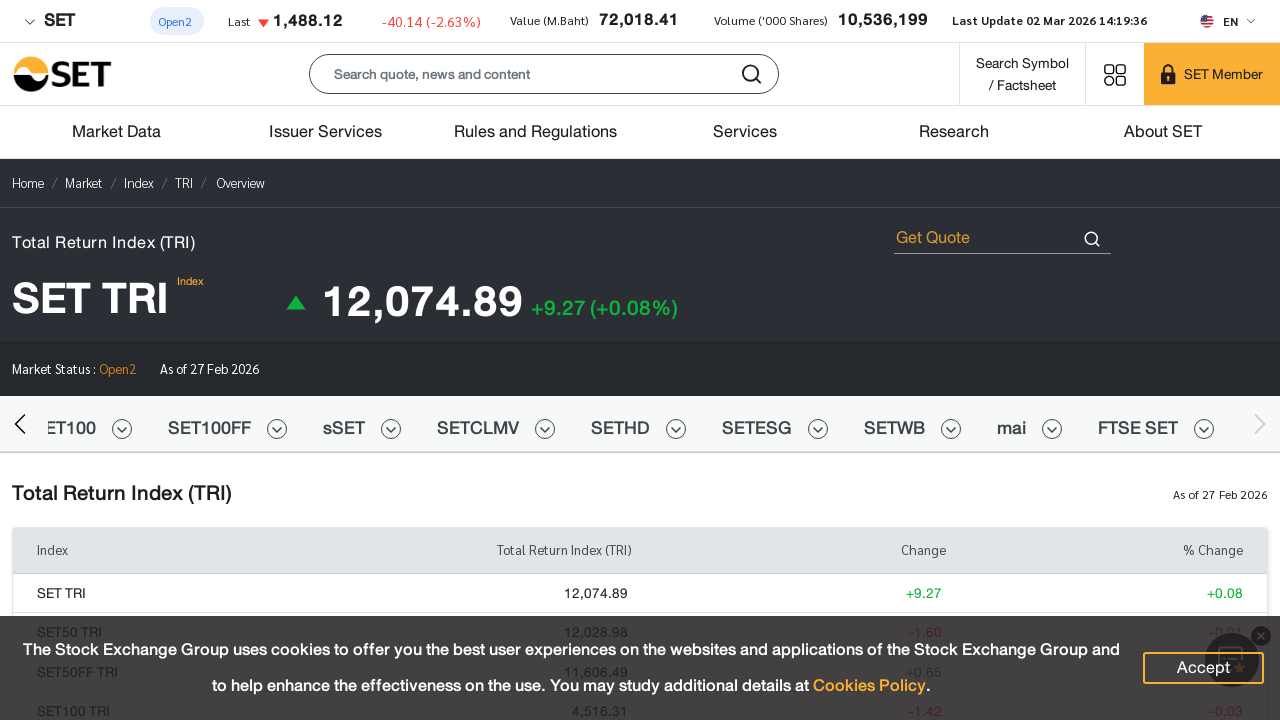

Waited for TRI index value element to load
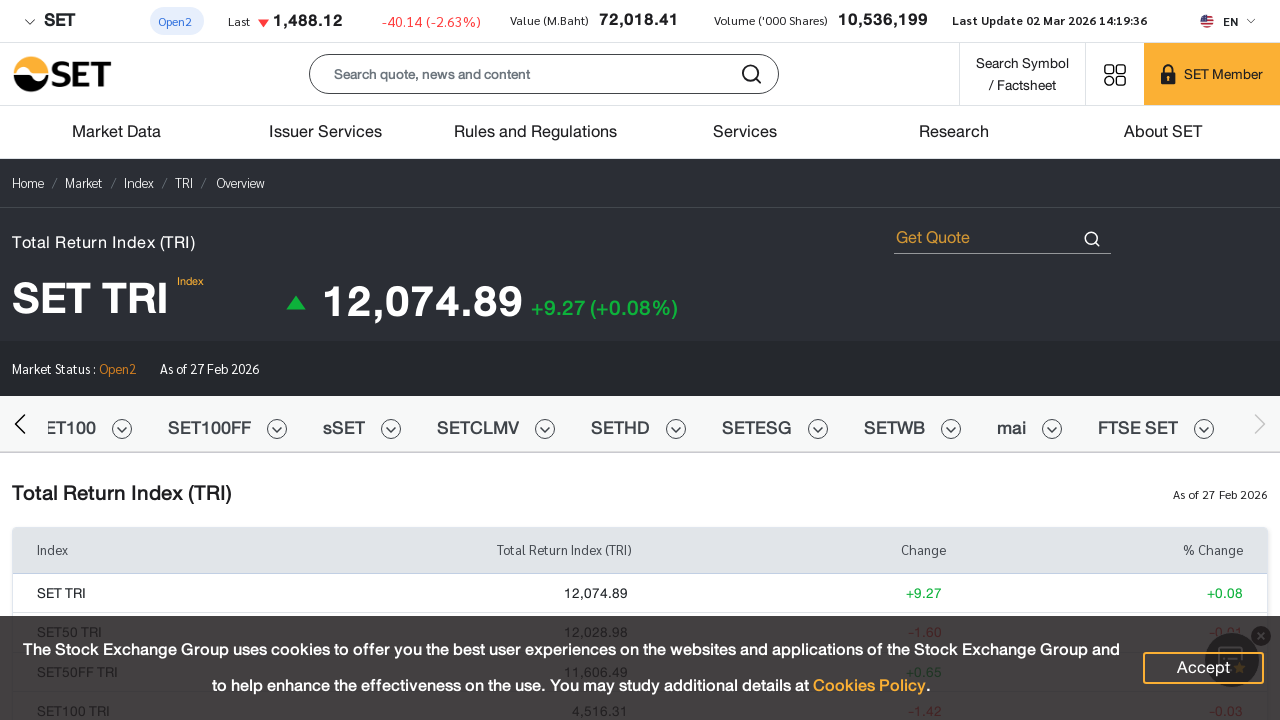

Waited for update date element to load
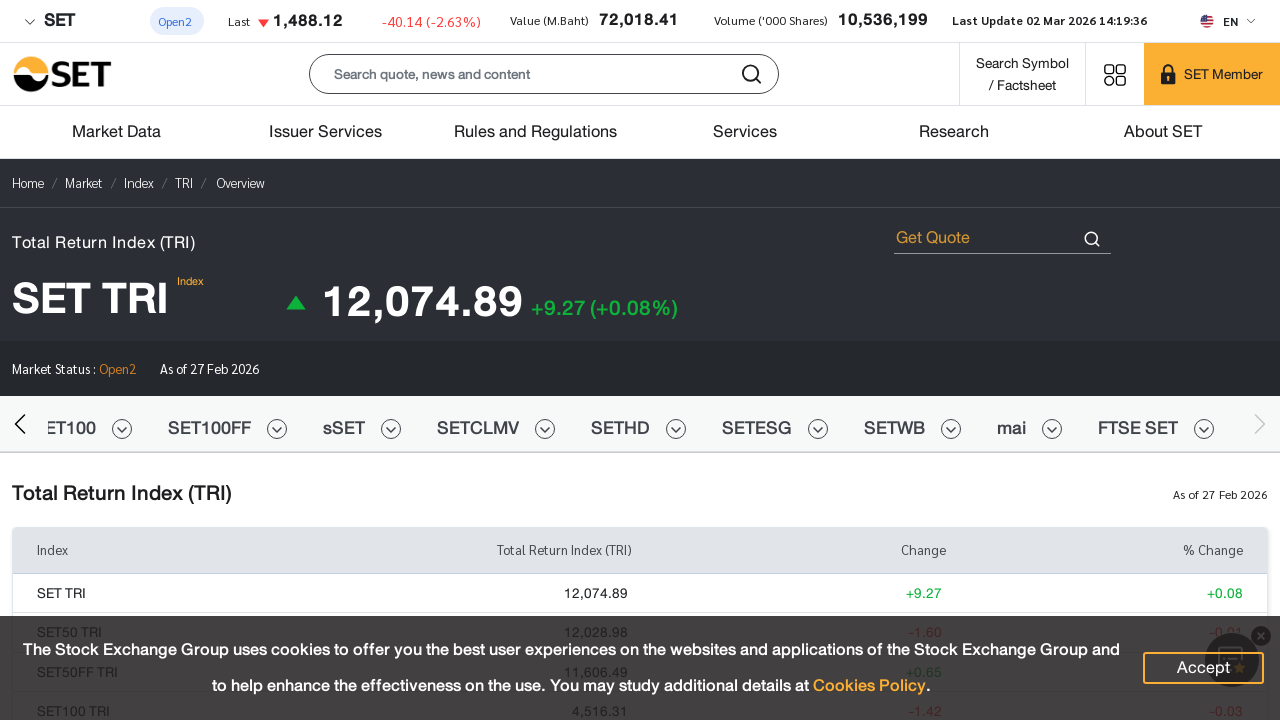

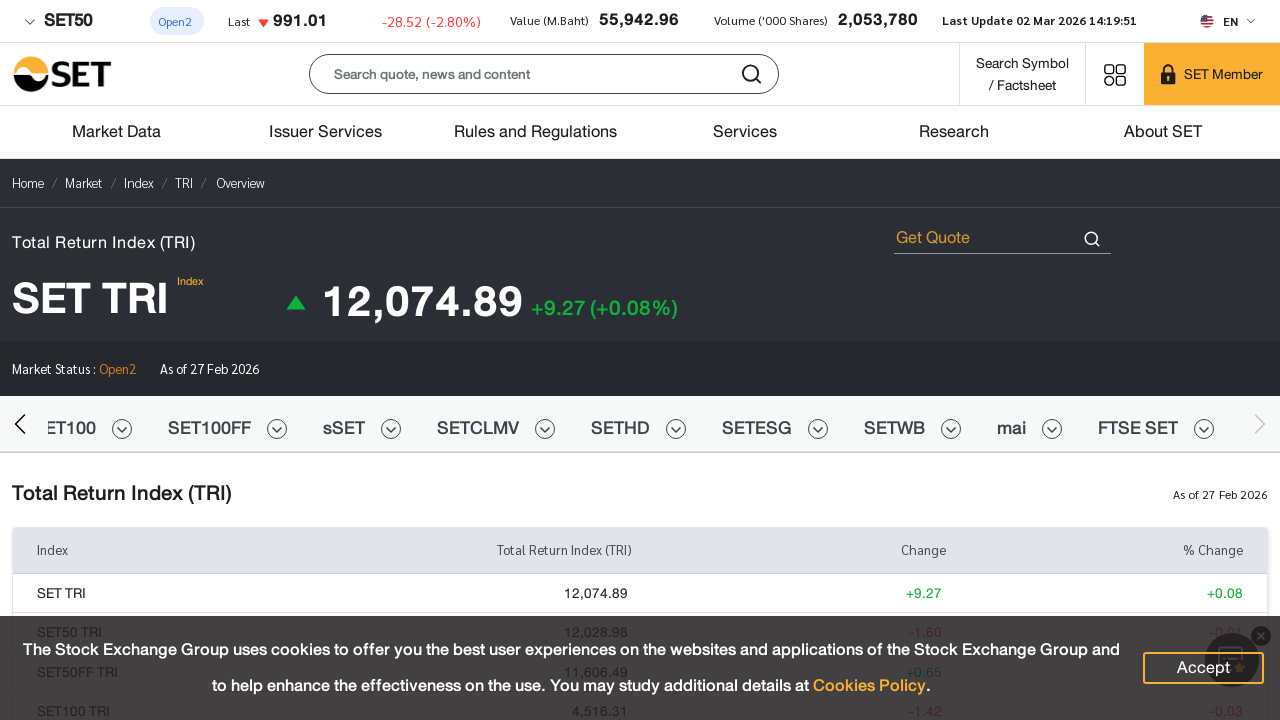